Tests static dropdown selection functionality by selecting options using different methods (by index, visible text, and value)

Starting URL: https://rahulshettyacademy.com/dropdownsPractise/

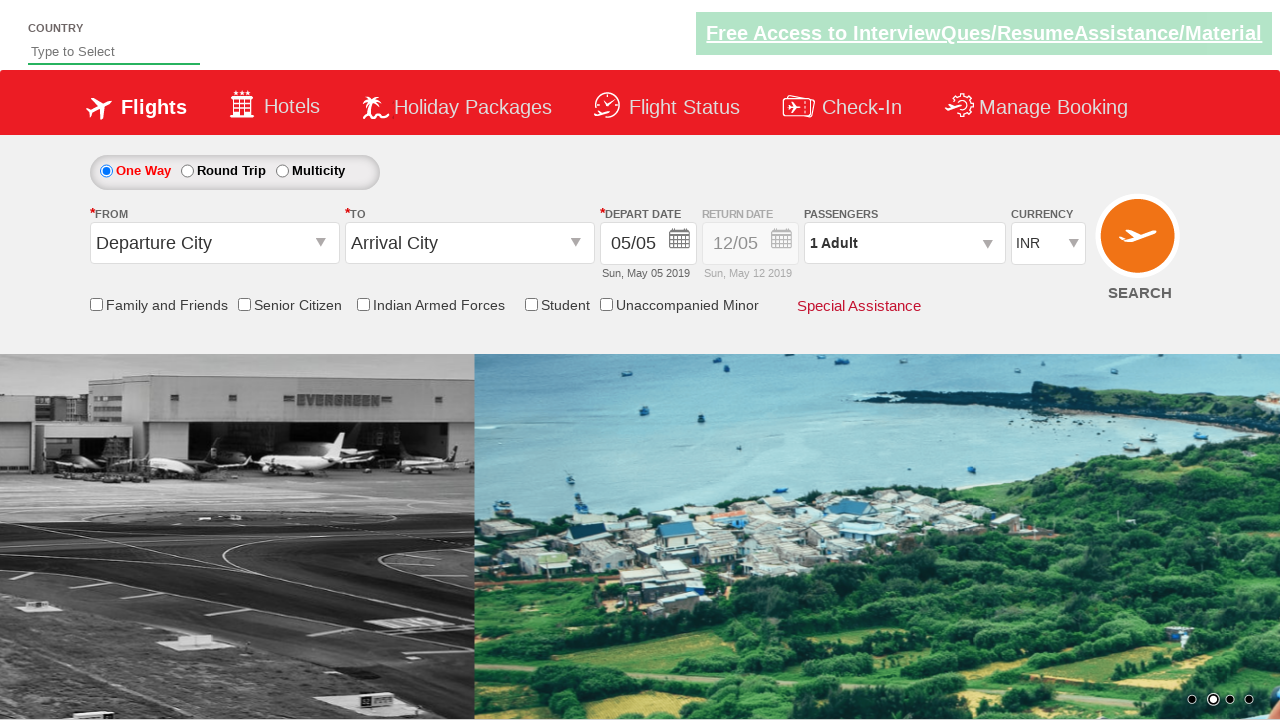

Selected 4th option (index 3) from currency dropdown on #ctl00_mainContent_DropDownListCurrency
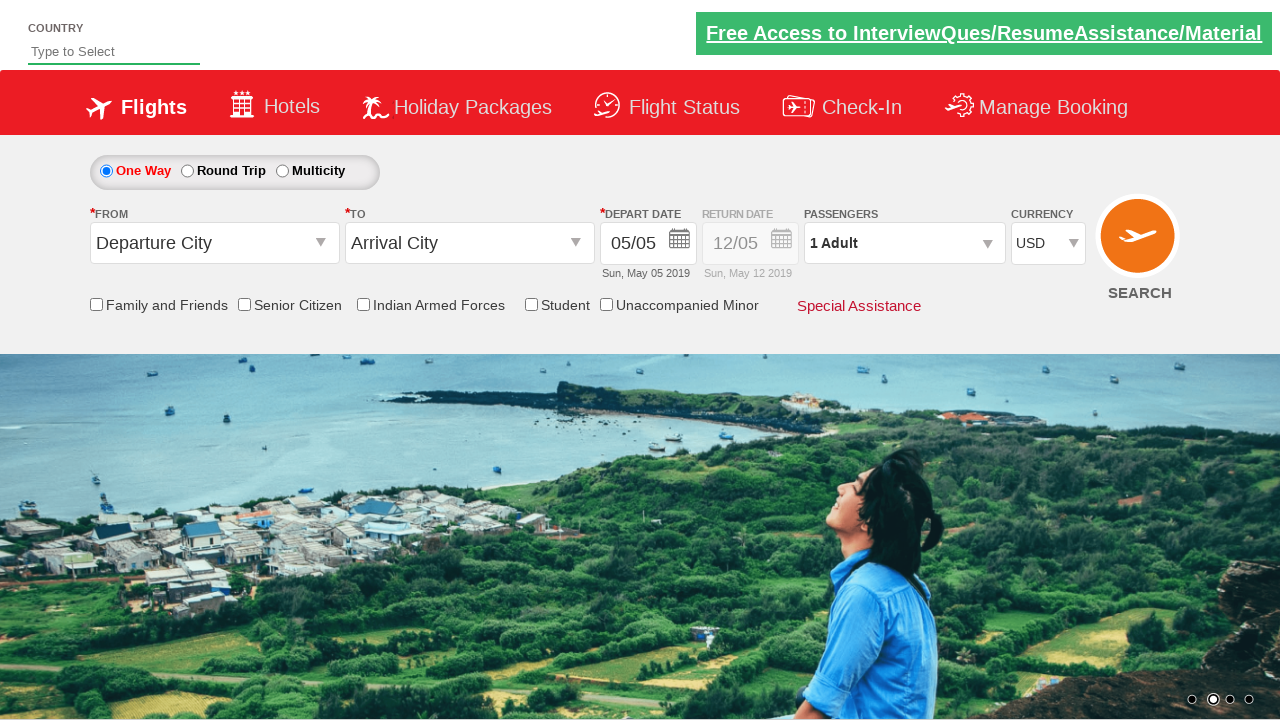

Selected INR option from currency dropdown by visible text on #ctl00_mainContent_DropDownListCurrency
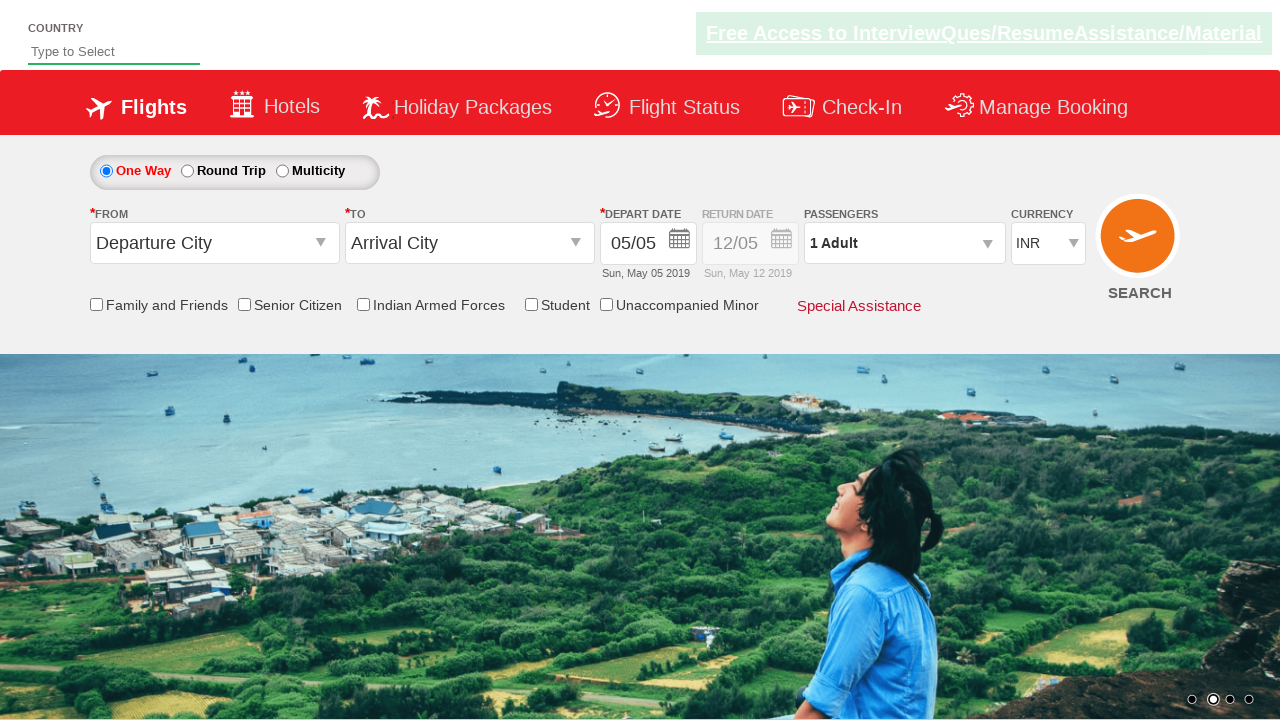

Selected AED option from currency dropdown by value on #ctl00_mainContent_DropDownListCurrency
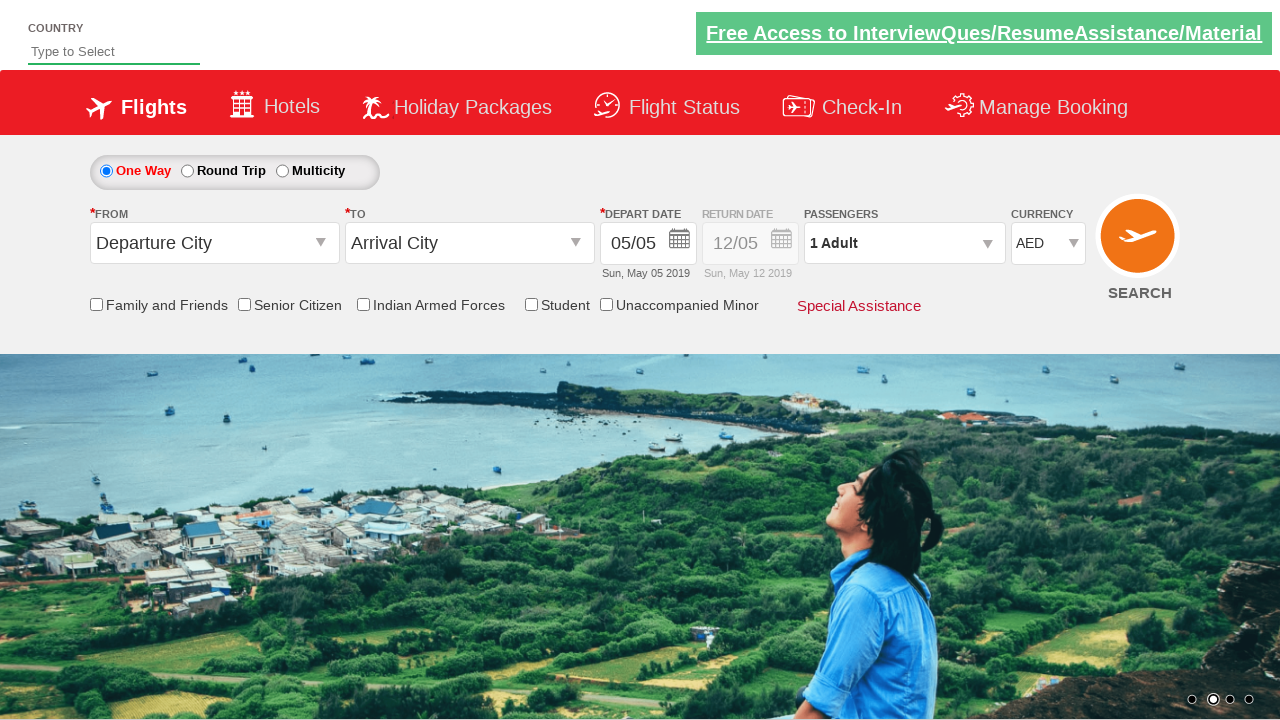

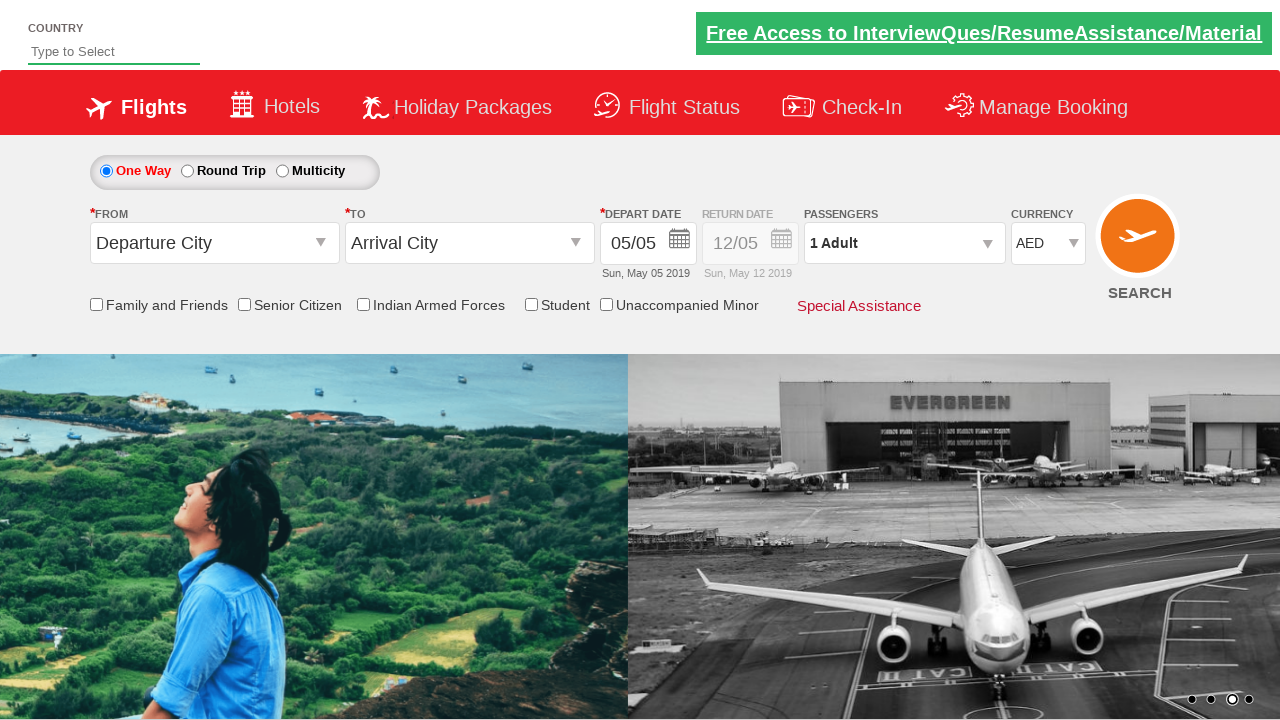